Tests basic browser navigation functionality by visiting a website, navigating to a samples page, then using back, forward, and refresh browser controls.

Starting URL: https://www.mycontactform.com/

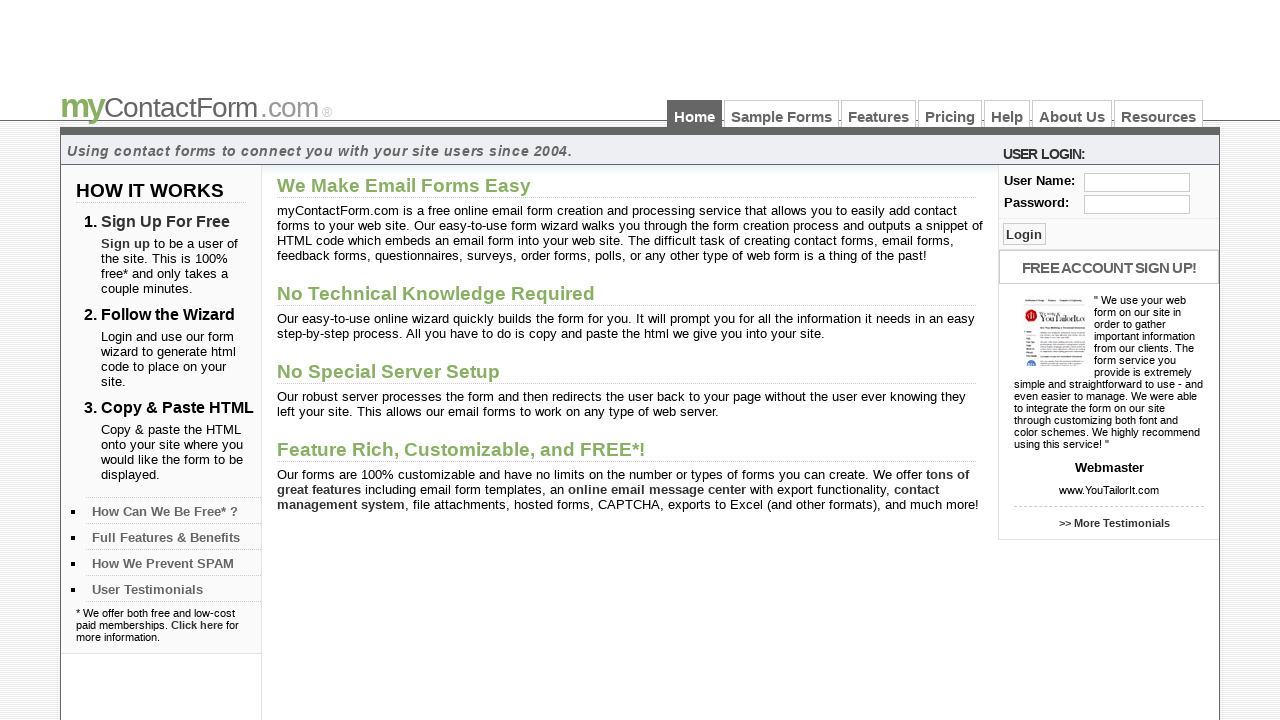

Printed current URL from initial page load
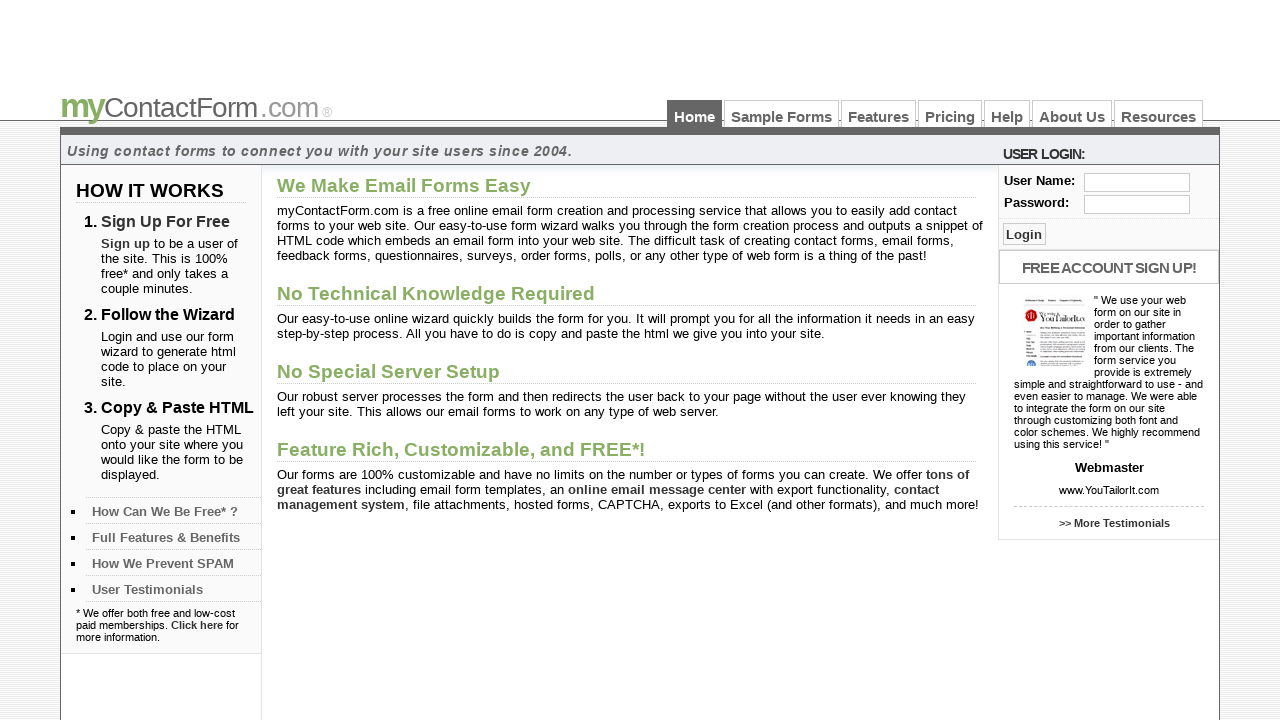

Printed page title
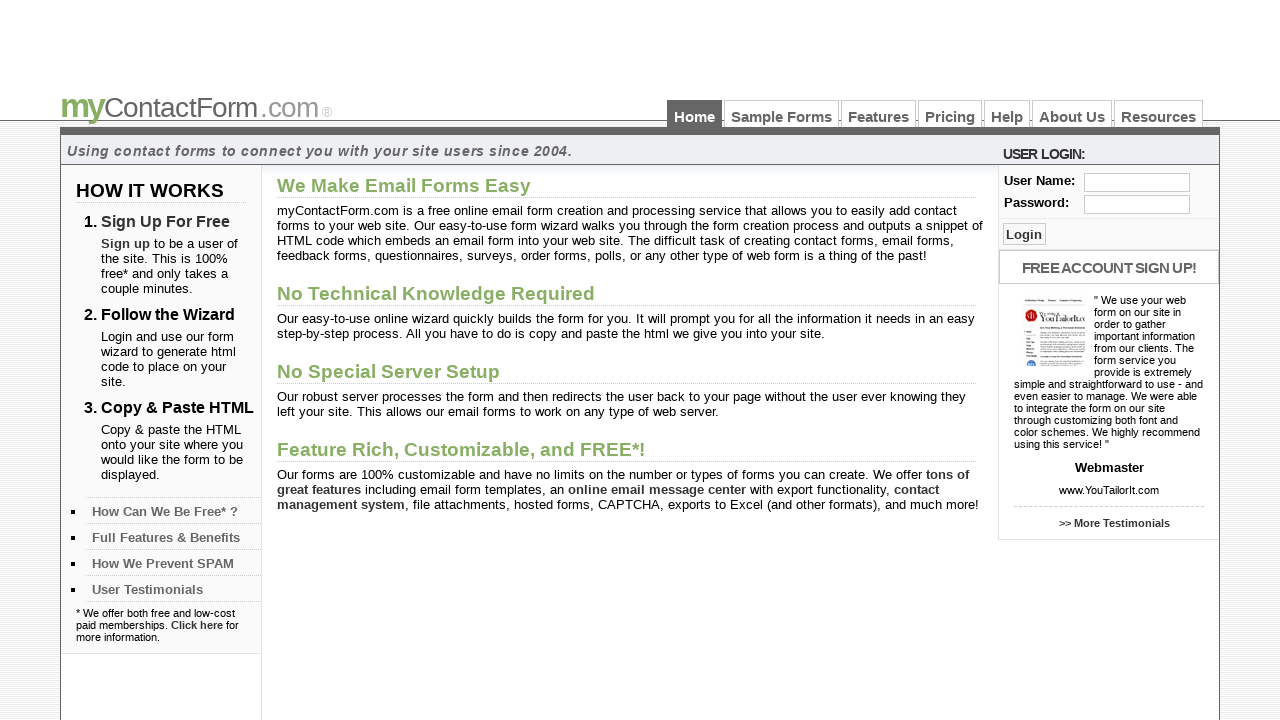

Navigated to samples page at https://www.mycontactform.com/samples.php
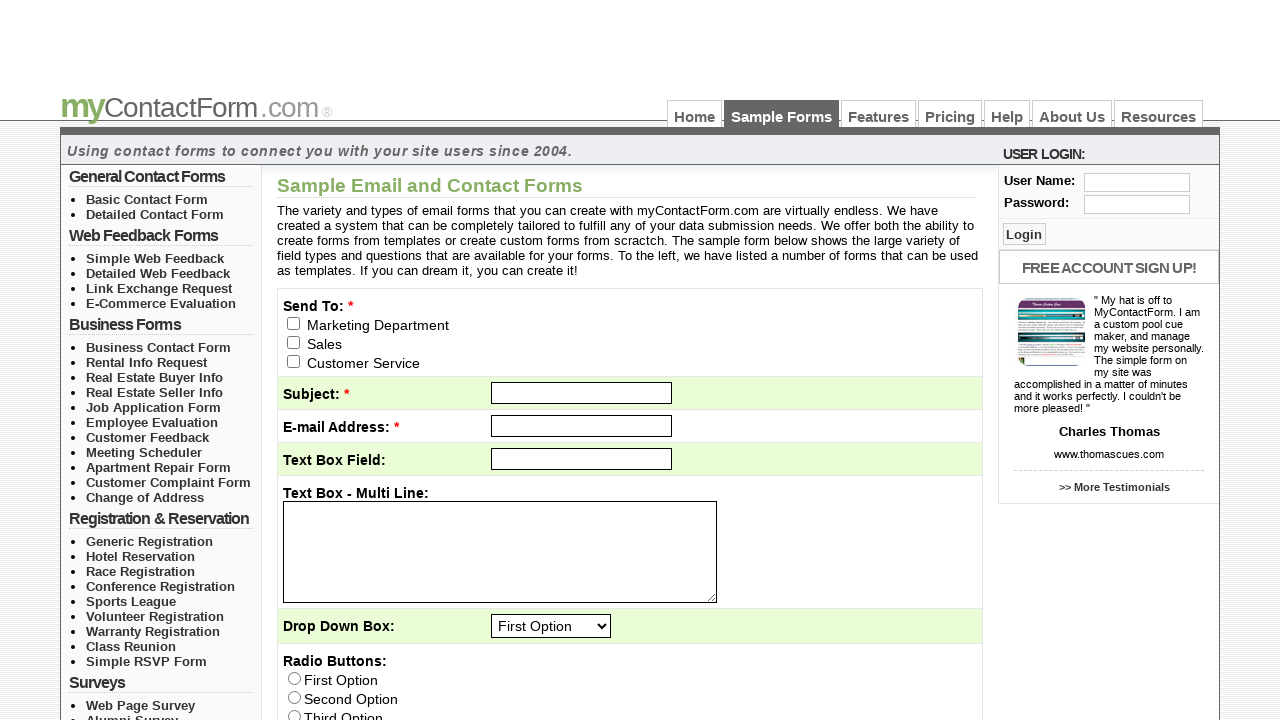

Printed current URL after navigating to samples page
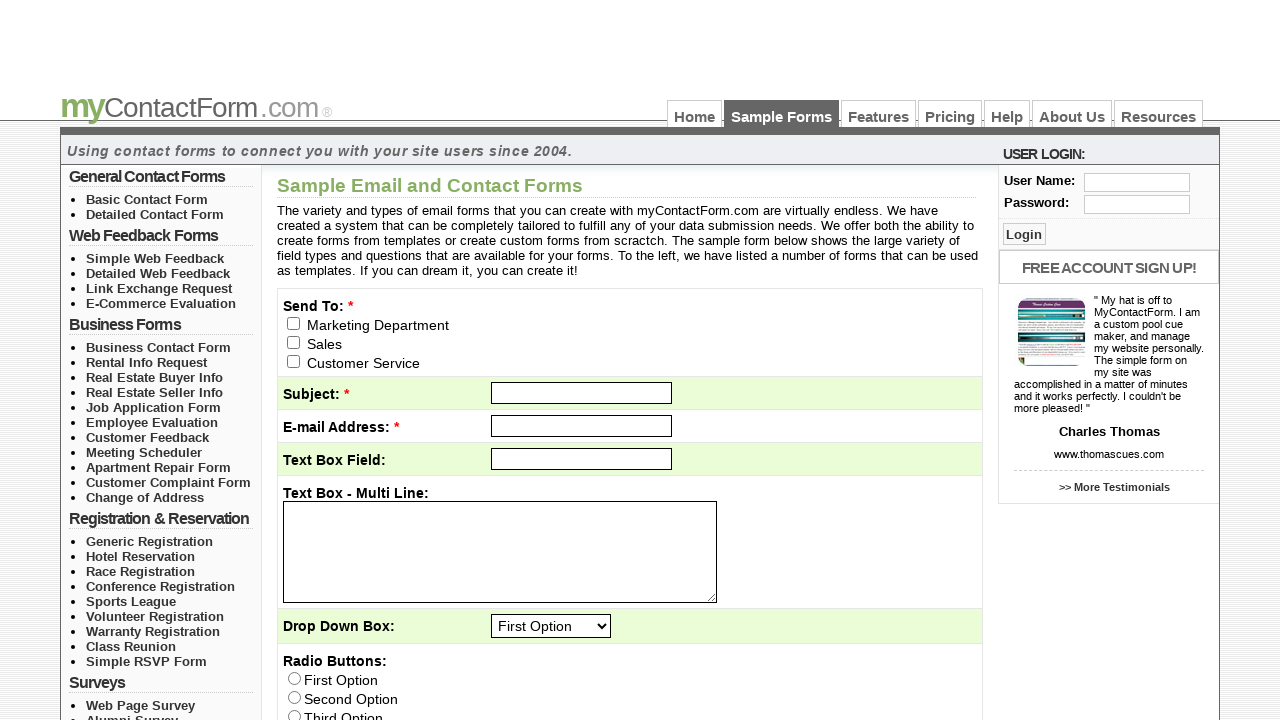

Navigated back to previous page using browser back button
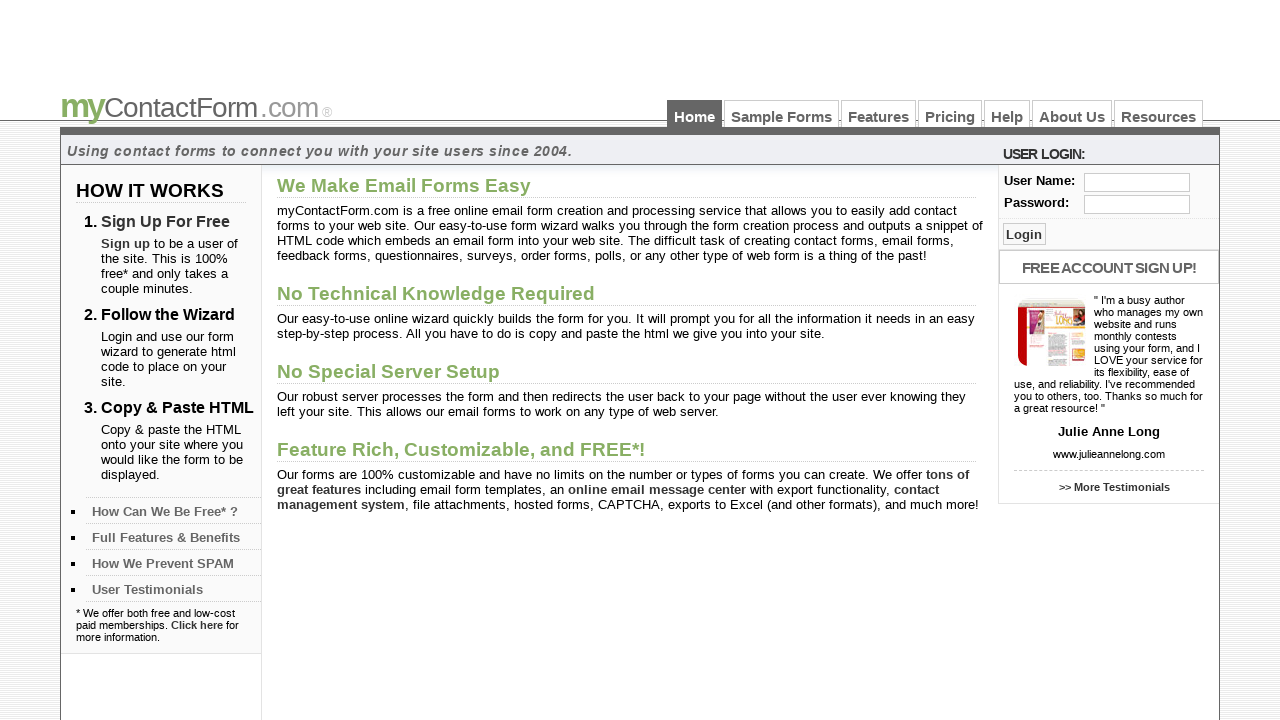

Navigated forward using browser forward button
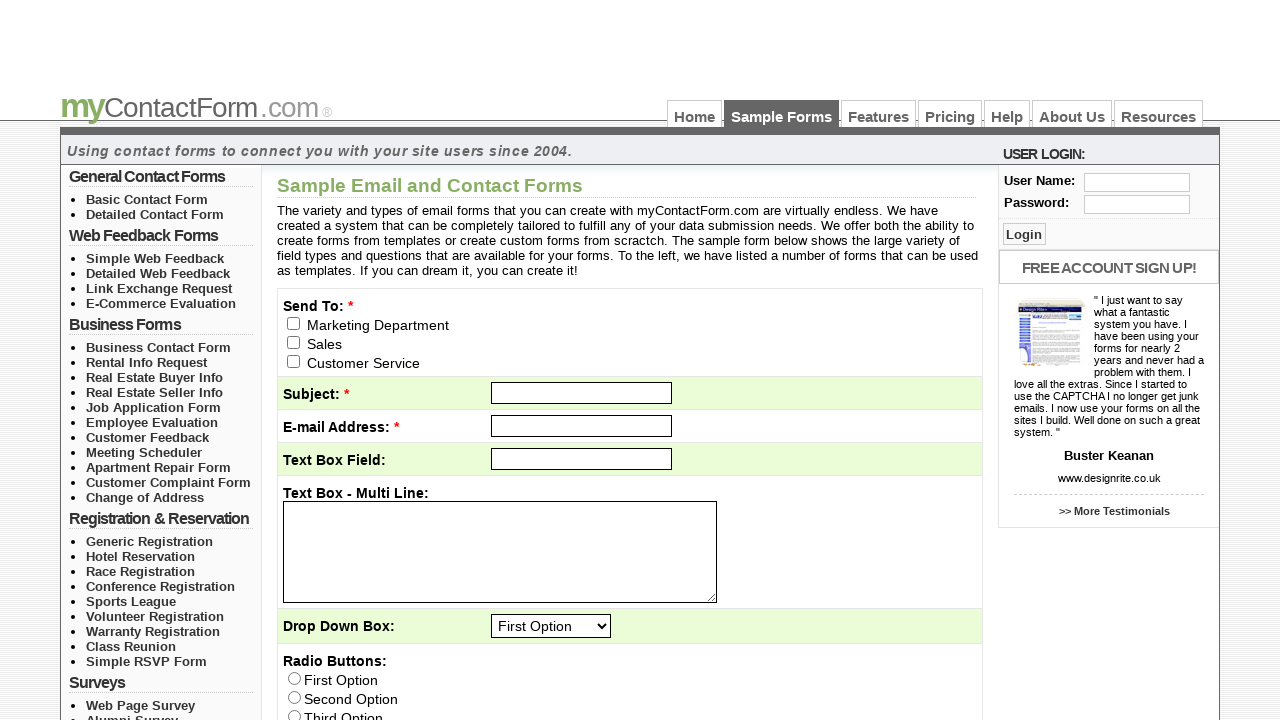

Refreshed the current page
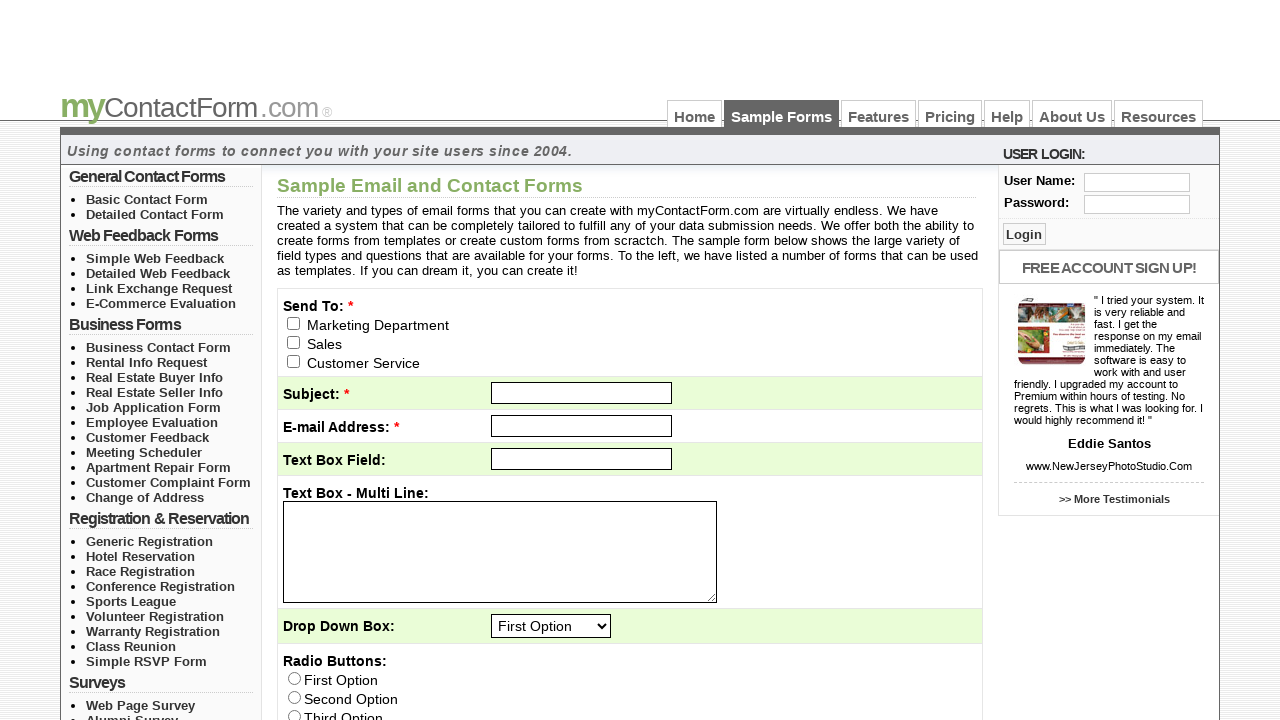

Waited for page load state to complete
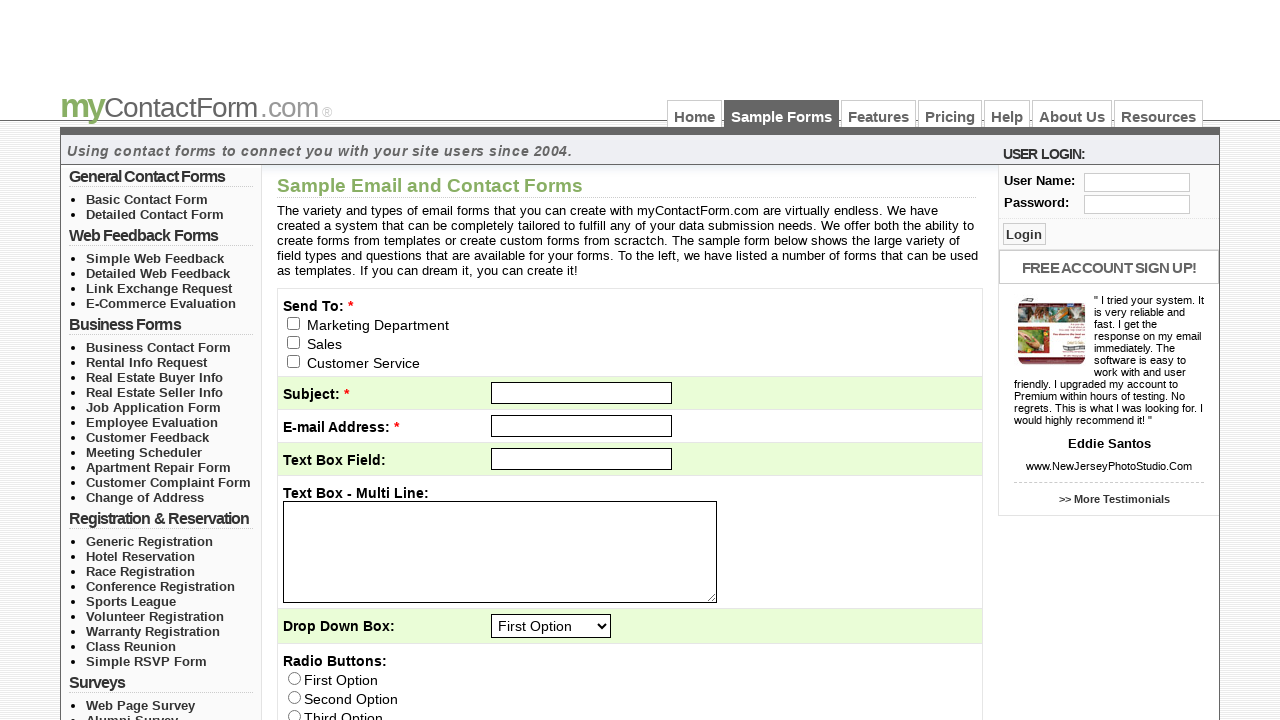

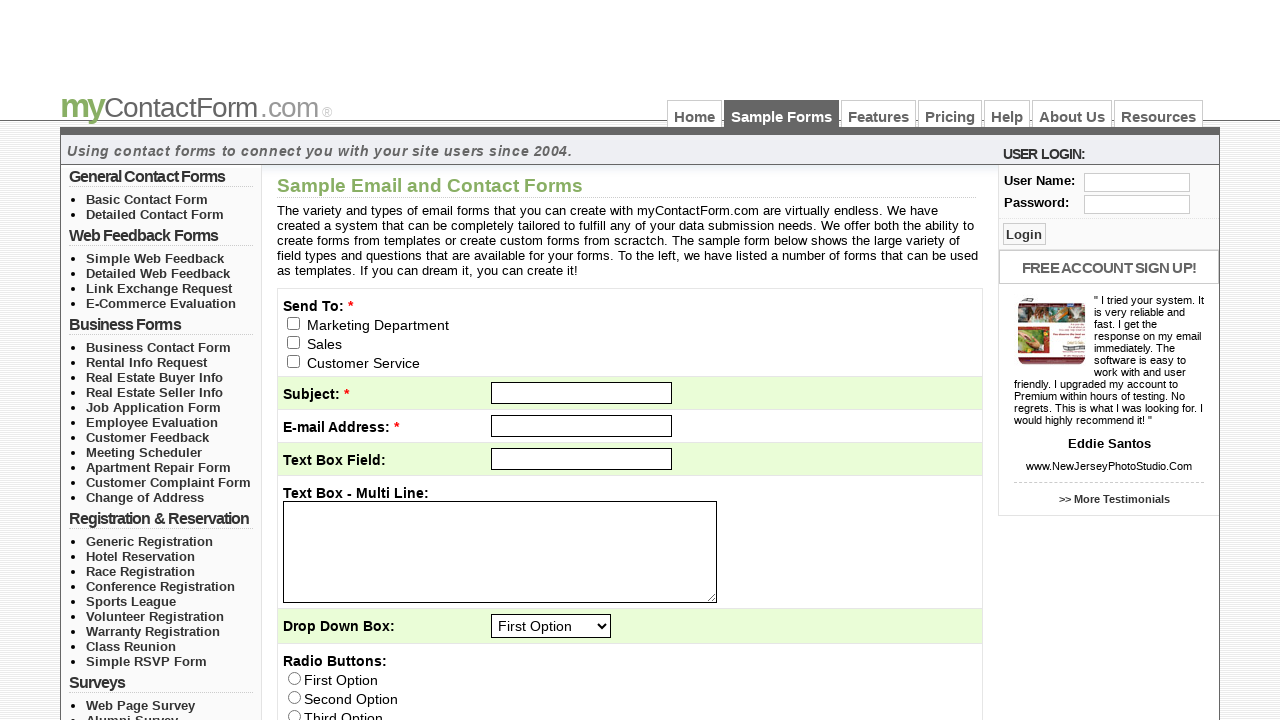